Tests navigation to gold price page and verifies that the gold price input field is present

Starting URL: https://www.melhorcambio.com/ouro-hoje

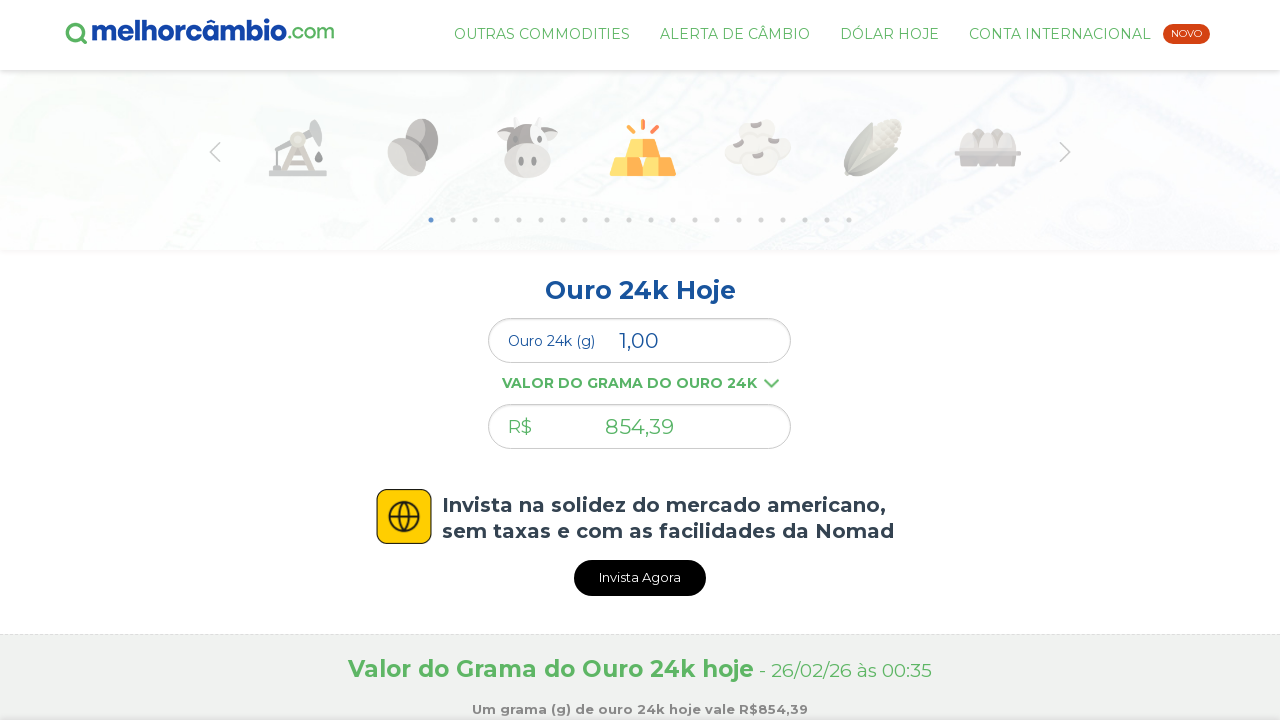

Waited for gold price input field to become visible
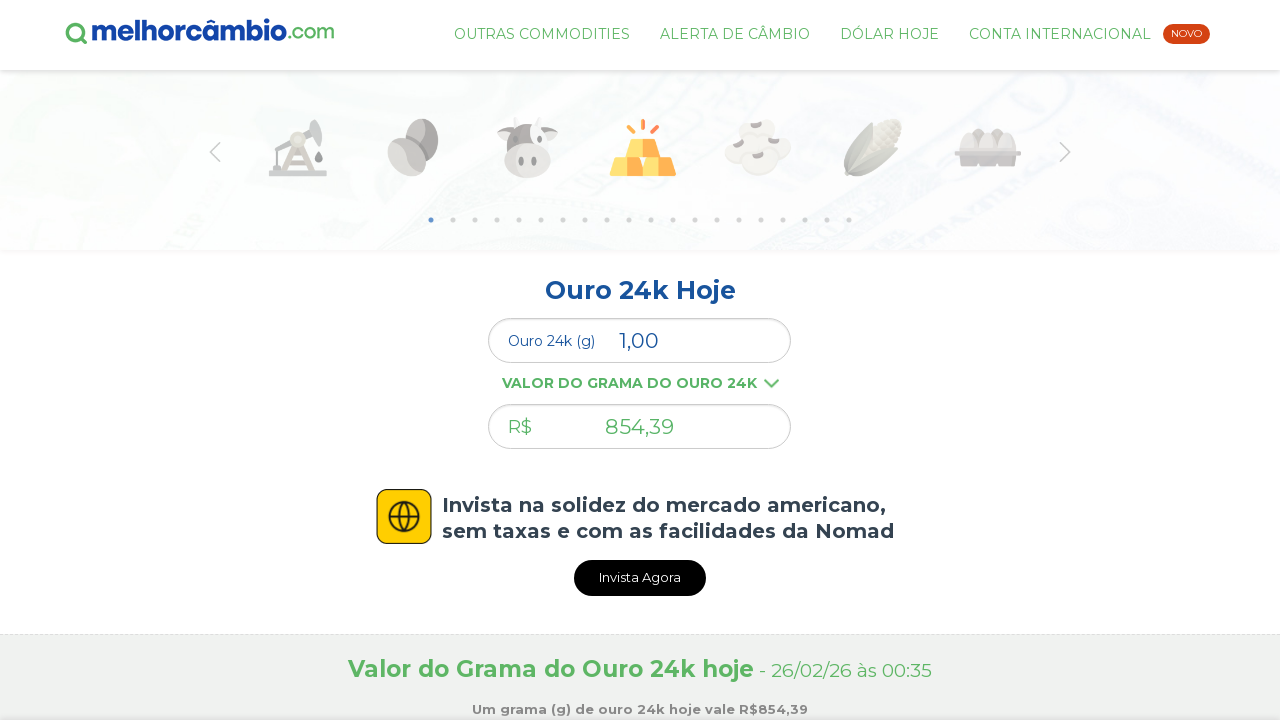

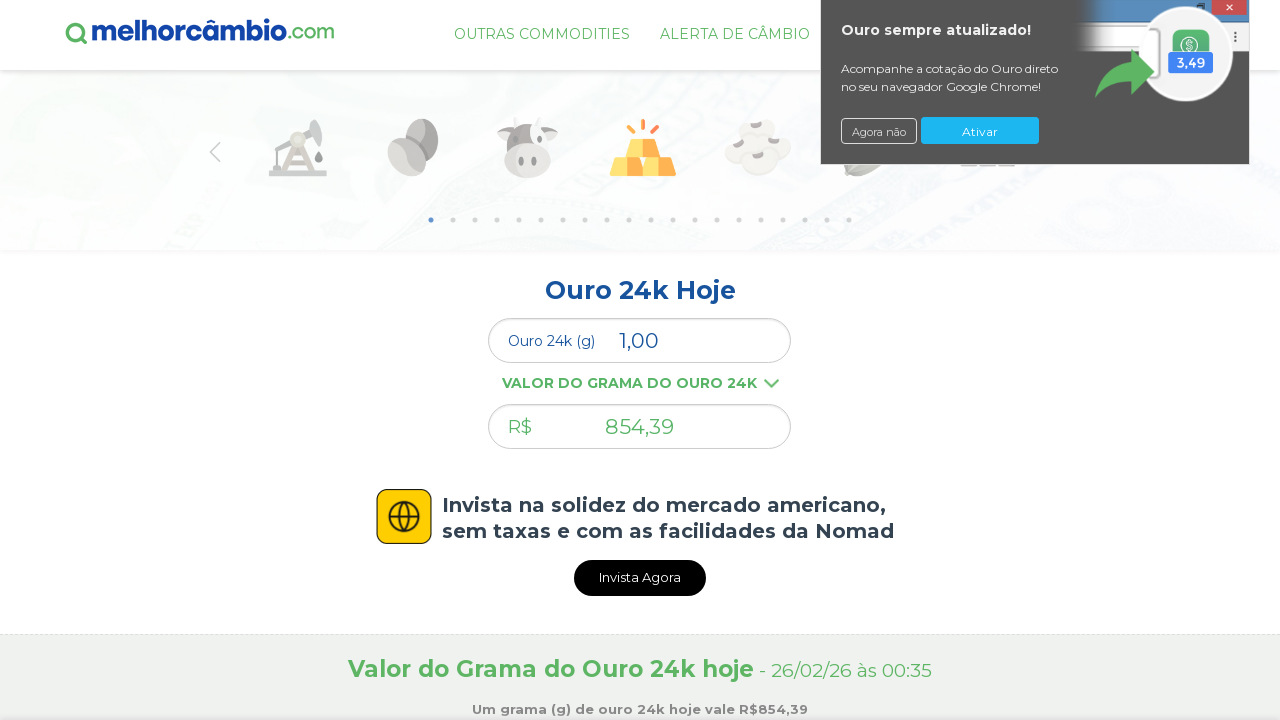